Tests that unsaved changes to an employee's name don't persist when navigating to another employee

Starting URL: https://devmountain-qa.github.io/employee-manager/1.2_Version/index.html

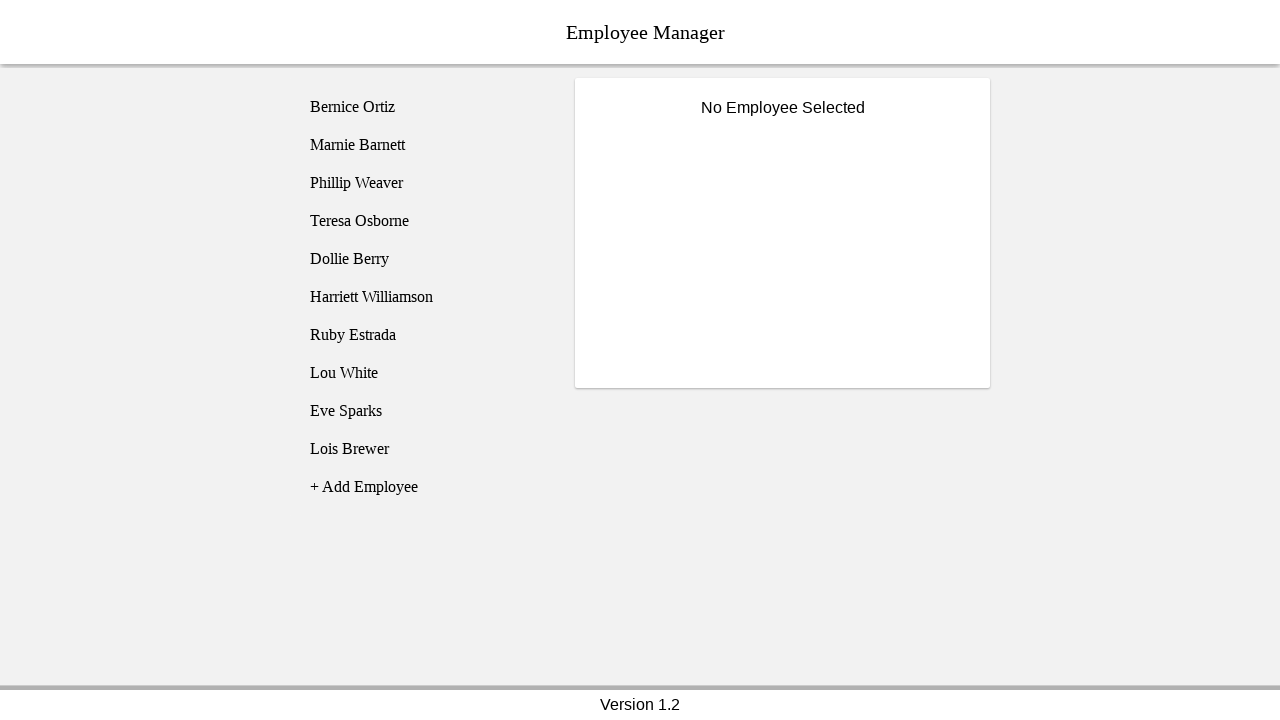

Clicked on Bernice Ortiz (employee1) at (425, 107) on [name='employee1']
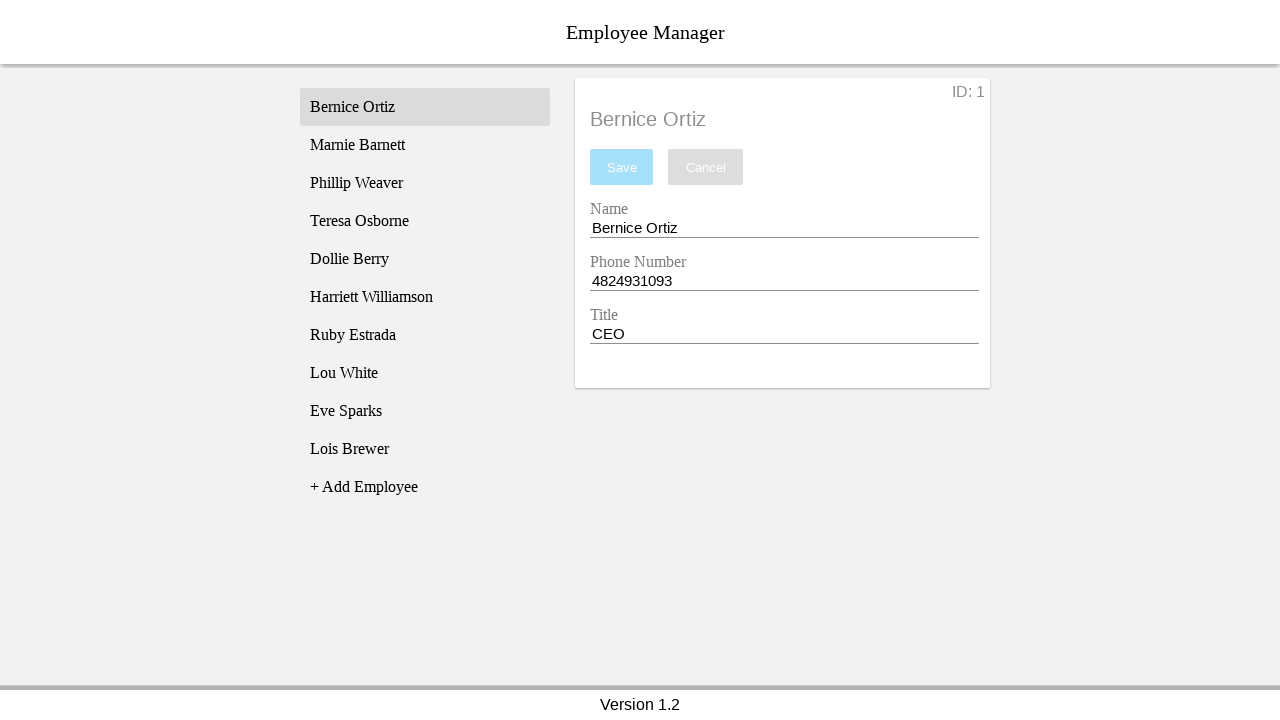

Name entry form became visible
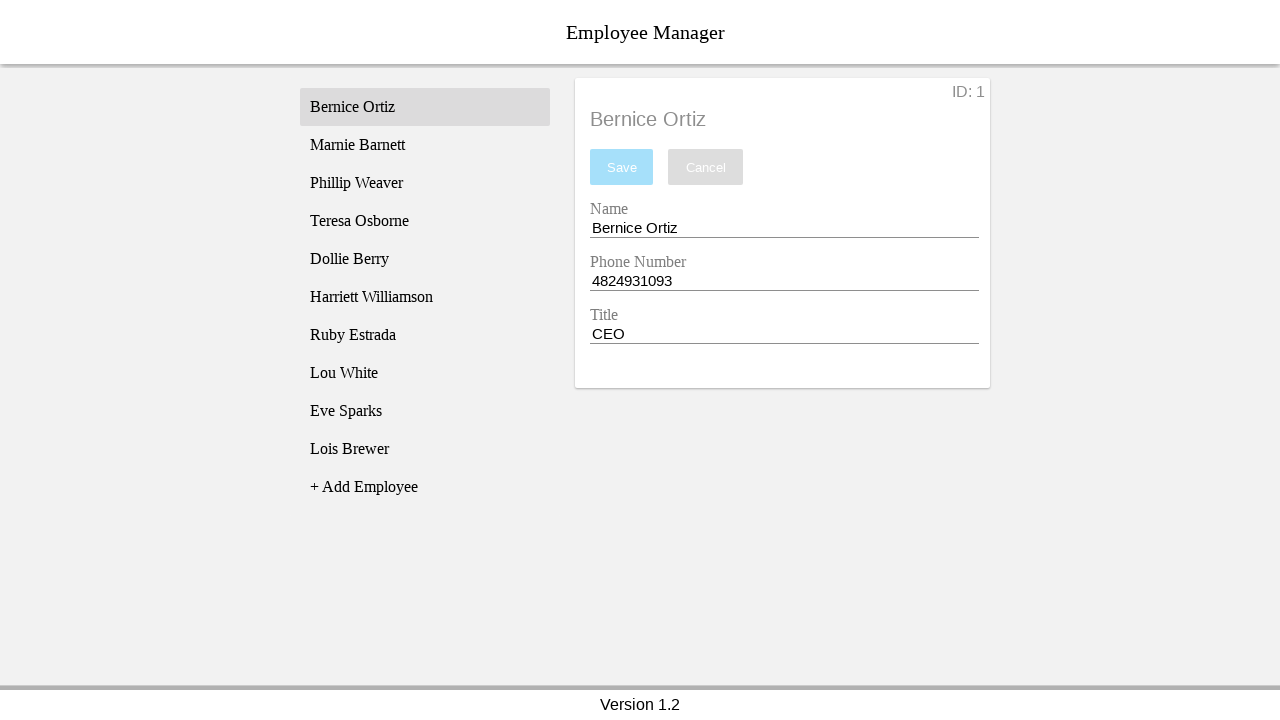

Cleared the name entry field on [name='nameEntry']
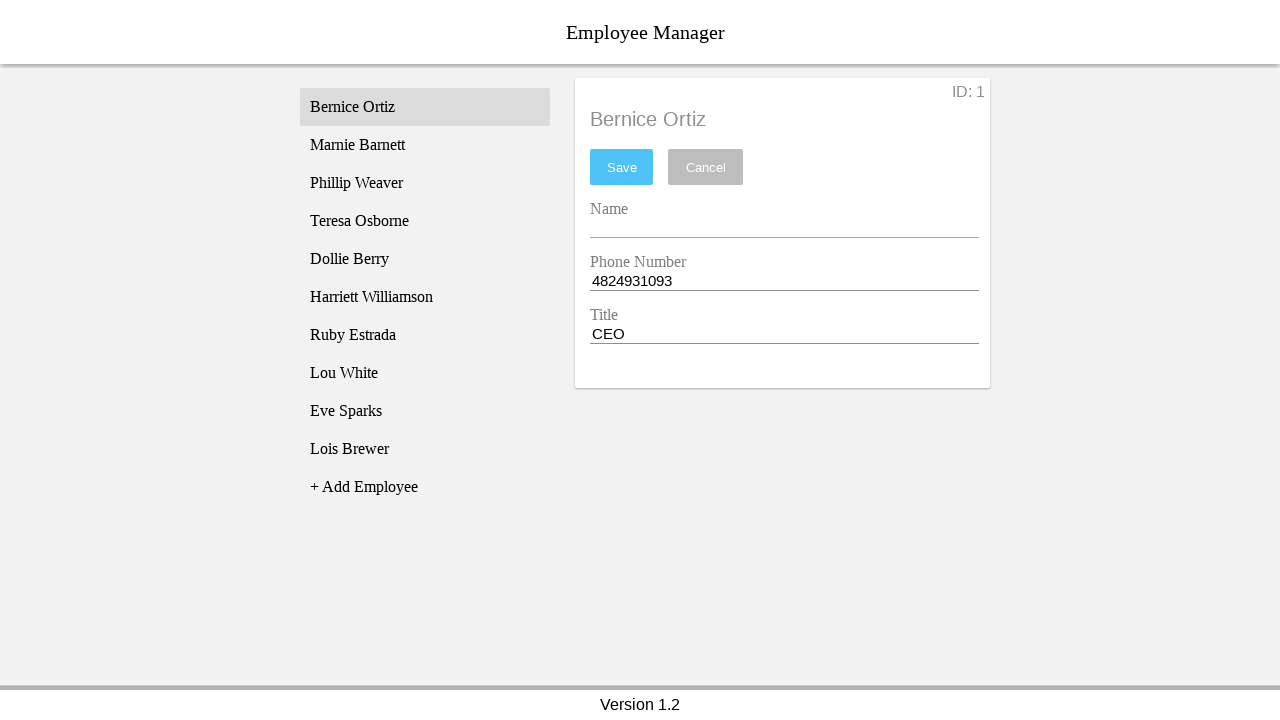

Entered 'That Guy' as the new name on [name='nameEntry']
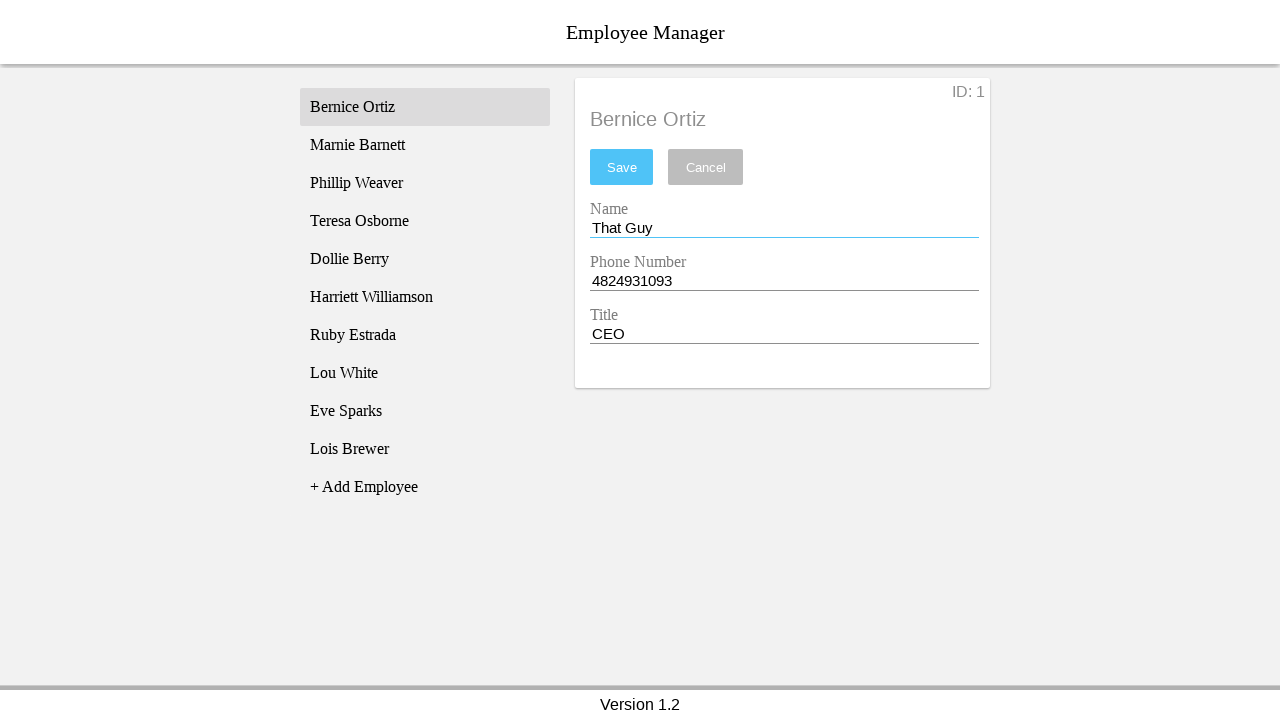

Clicked on Phillip Weaver (employee3) without saving changes at (425, 183) on [name='employee3']
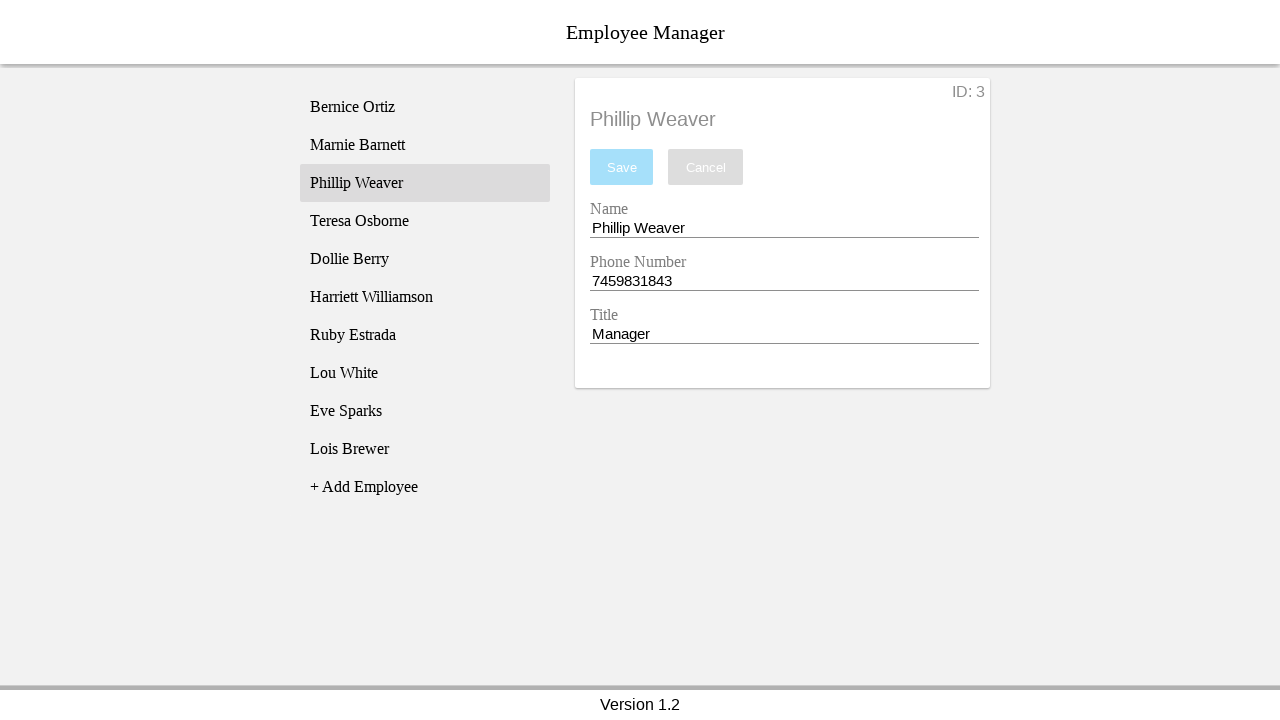

Clicked back on Bernice Ortiz (employee1) at (425, 107) on [name='employee1']
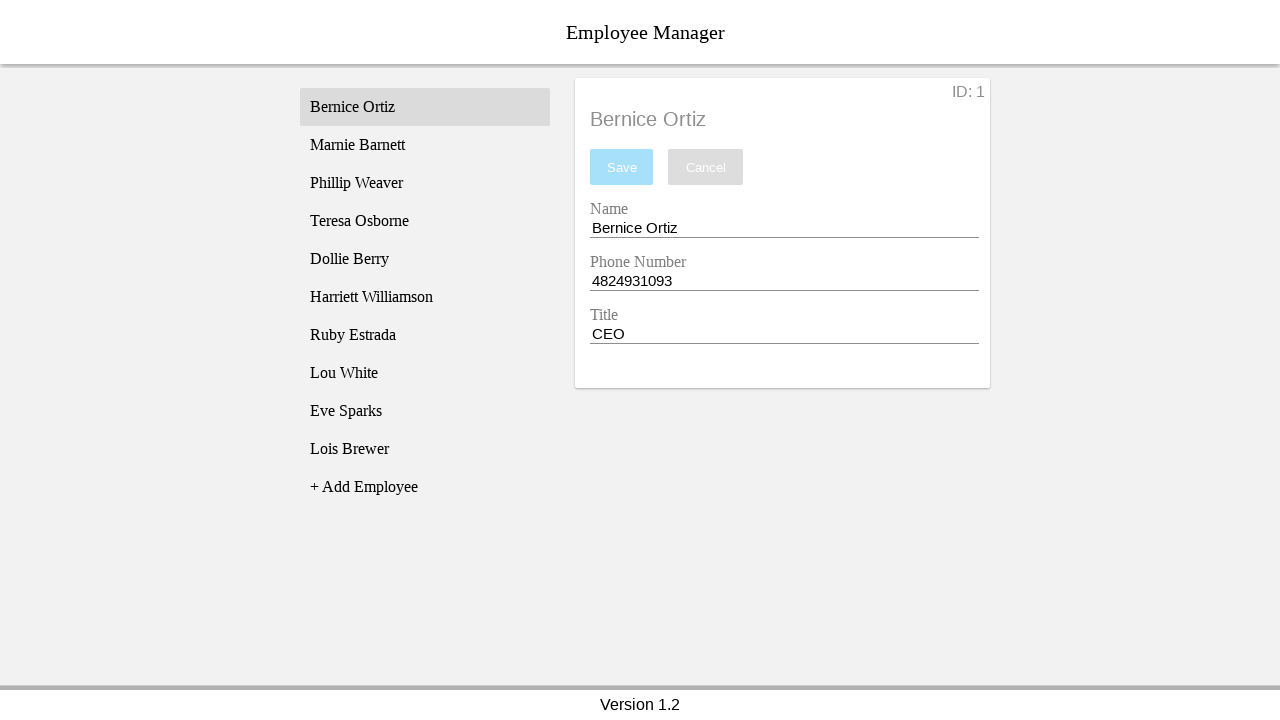

Name entry field loaded for Bernice Ortiz; unsaved changes should have reverted
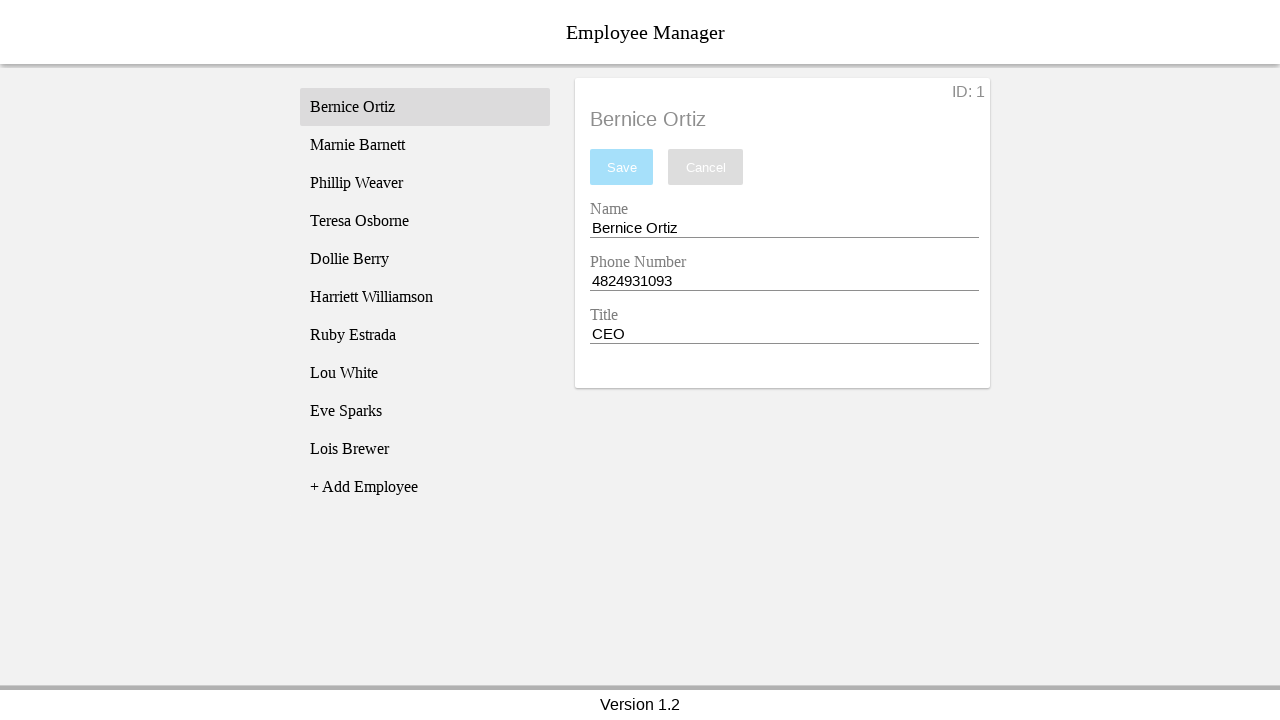

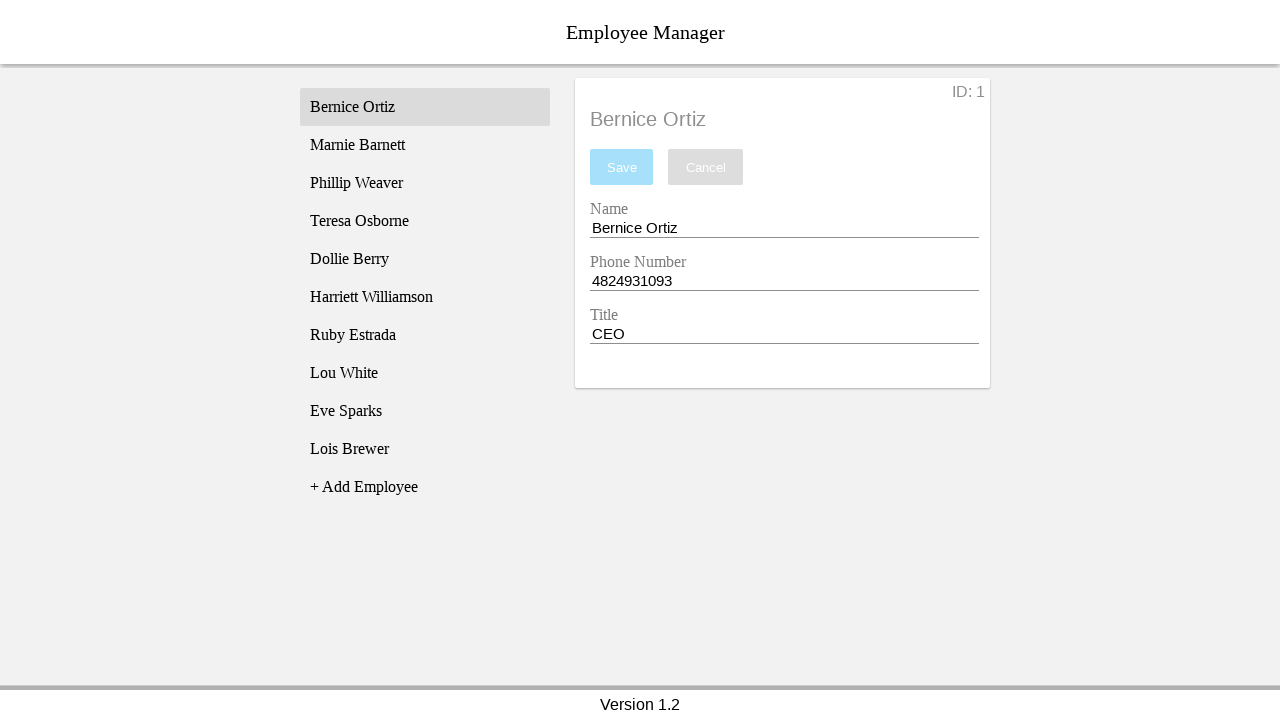